Tests waiting for all network calls to complete by clicking an AJAX button, waiting for network idle state, and verifying the success message.

Starting URL: http://uitestingplayground.com/ajax

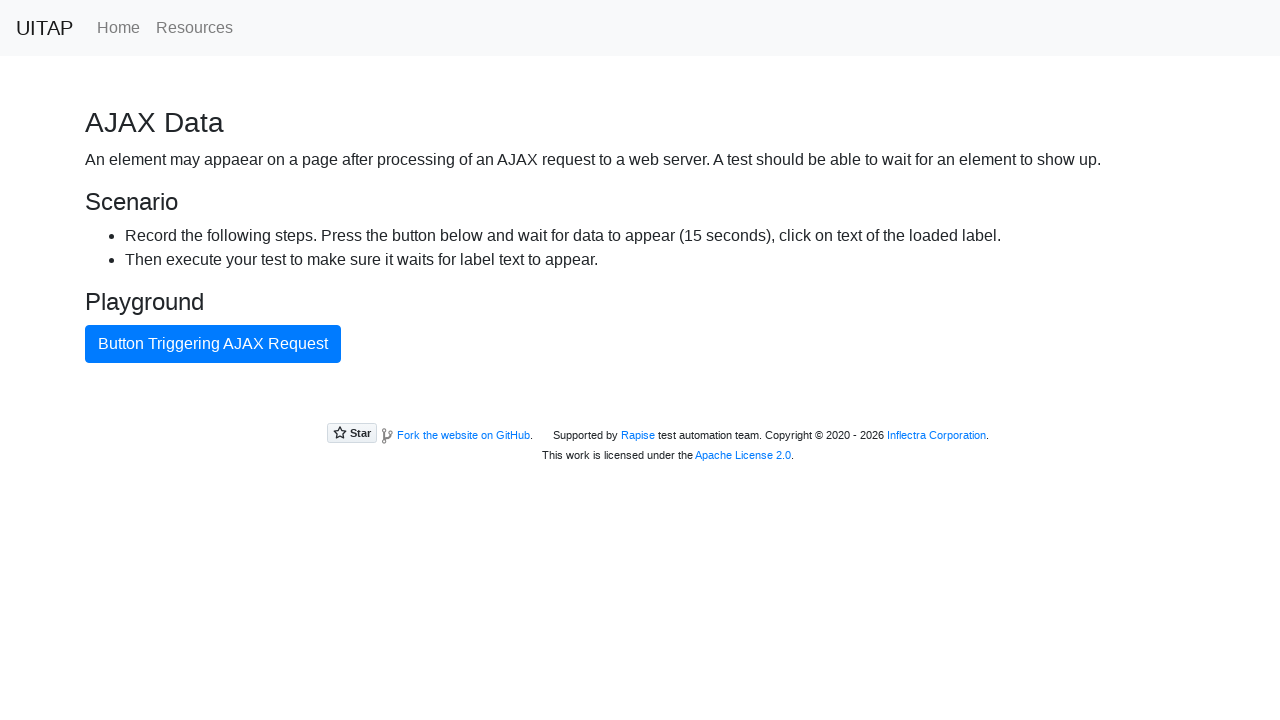

Navigated to AJAX test page
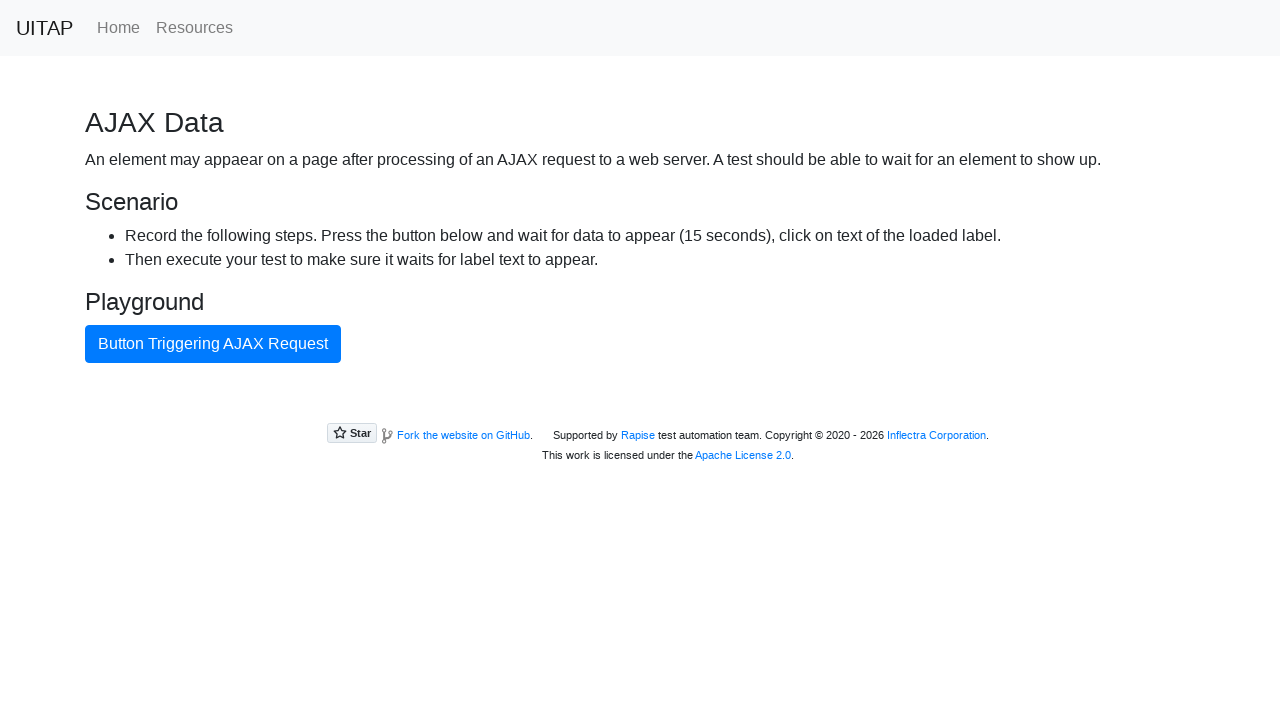

Clicked button triggering AJAX request at (213, 344) on internal:text="Button Triggering AJAX Request"i
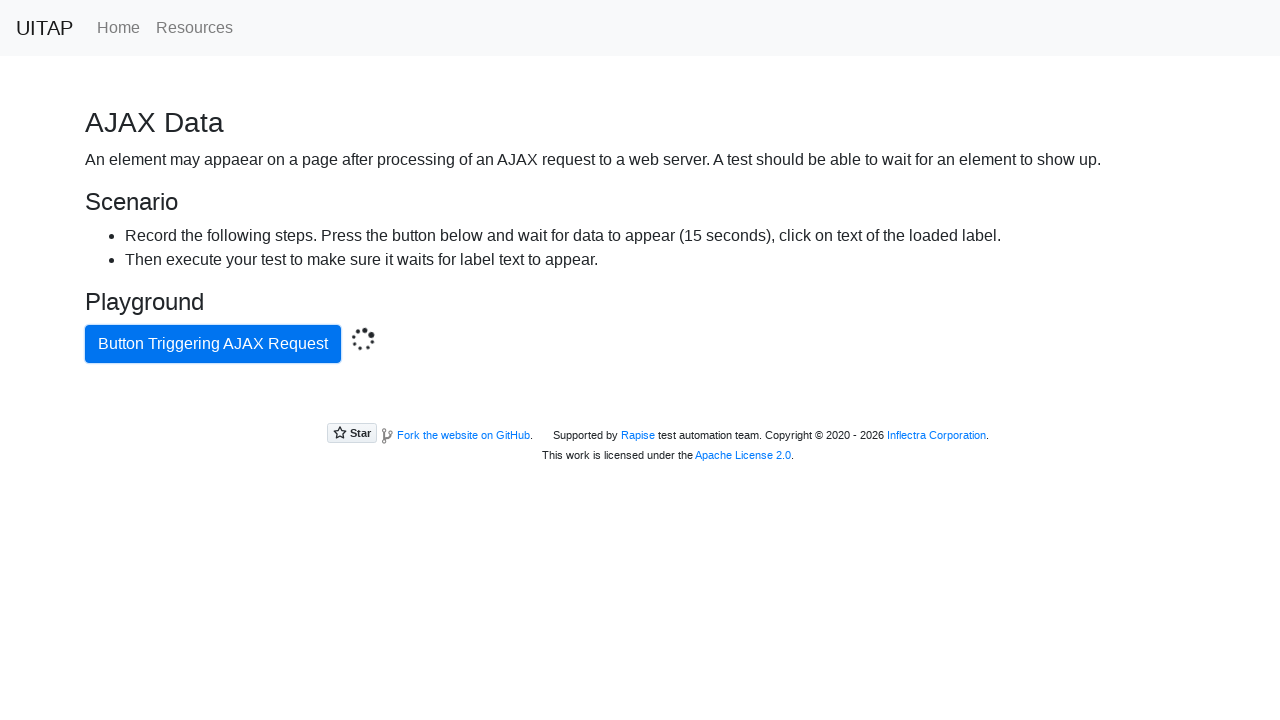

Network idle state reached - all AJAX calls completed
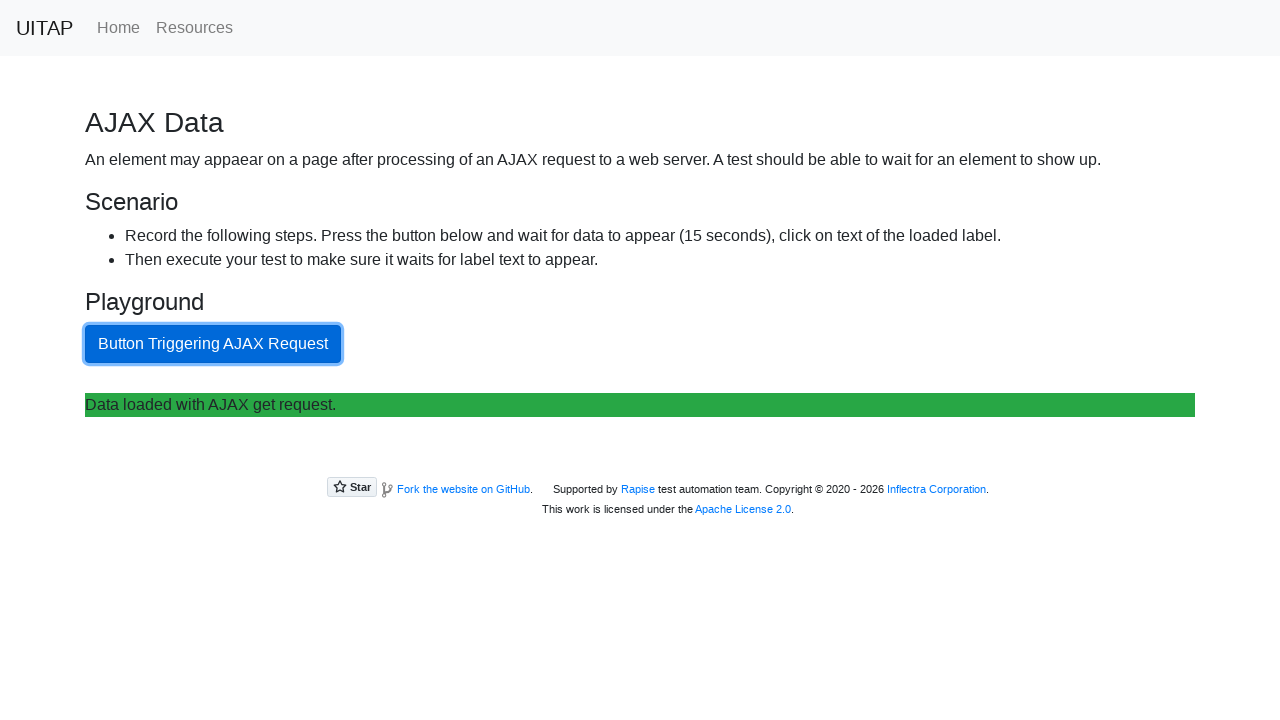

Located success message element
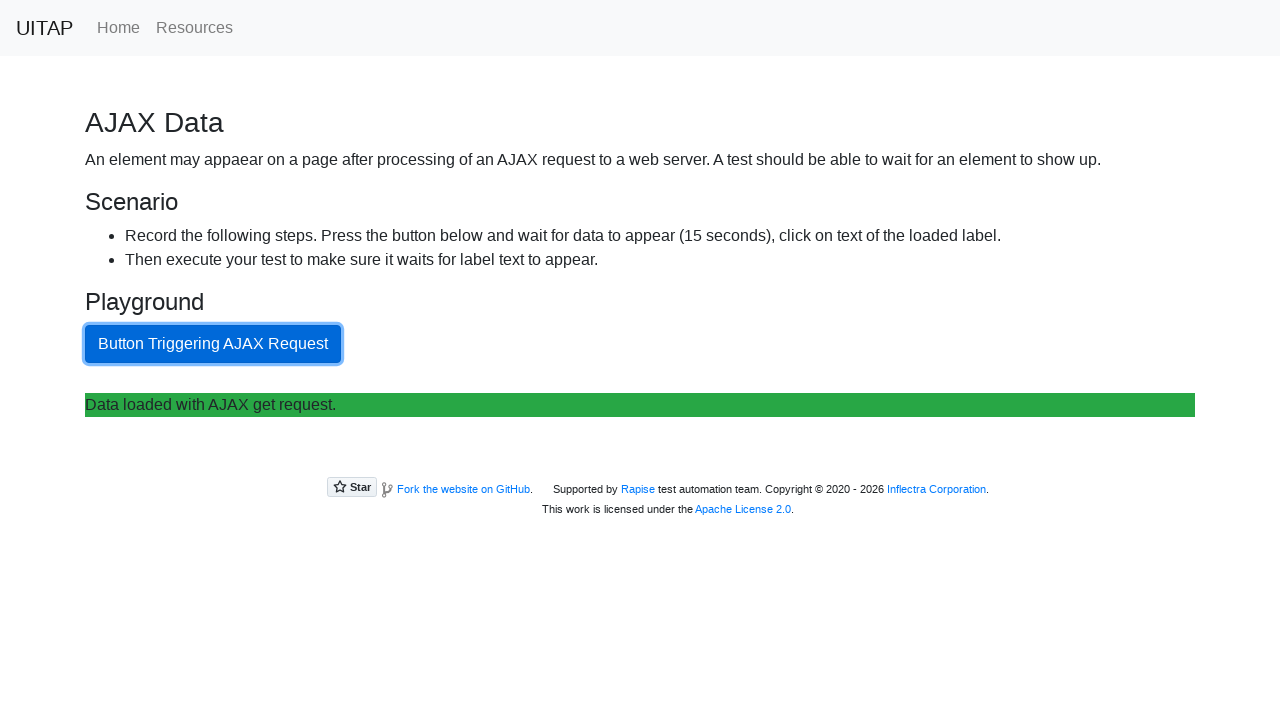

Retrieved success message text content
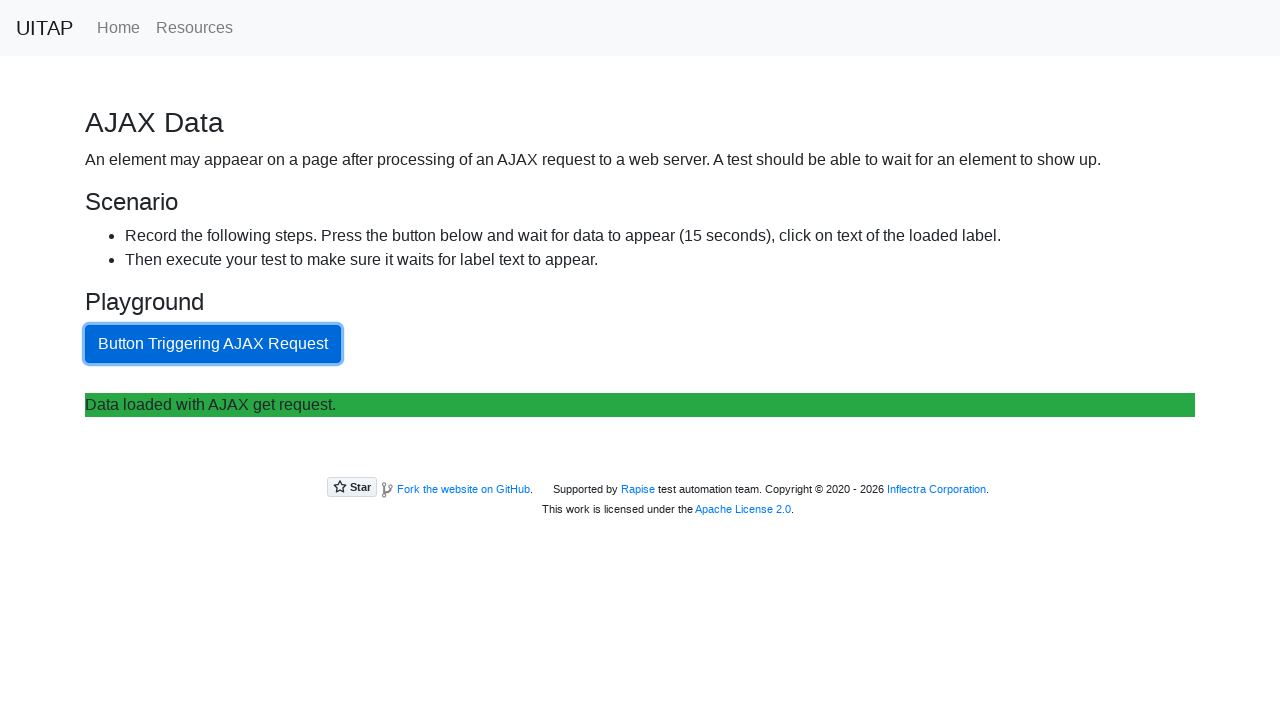

Verified success message 'Data loaded with AJAX get request.' is present
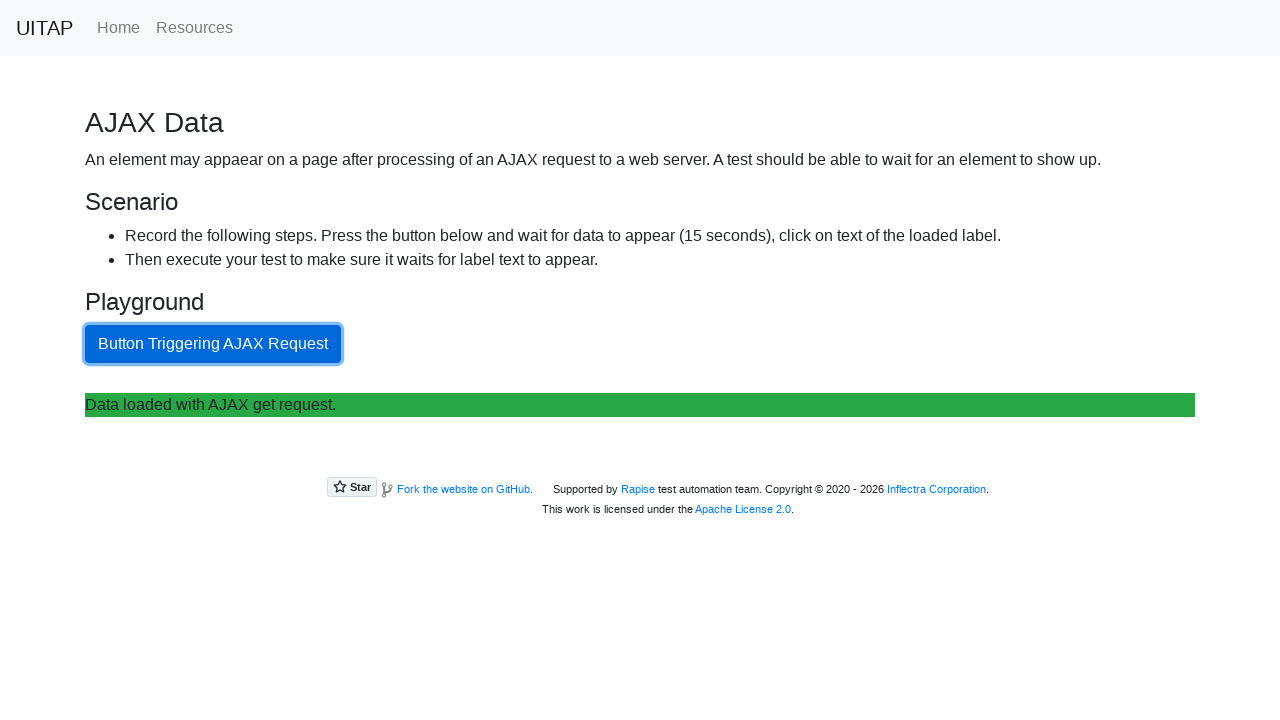

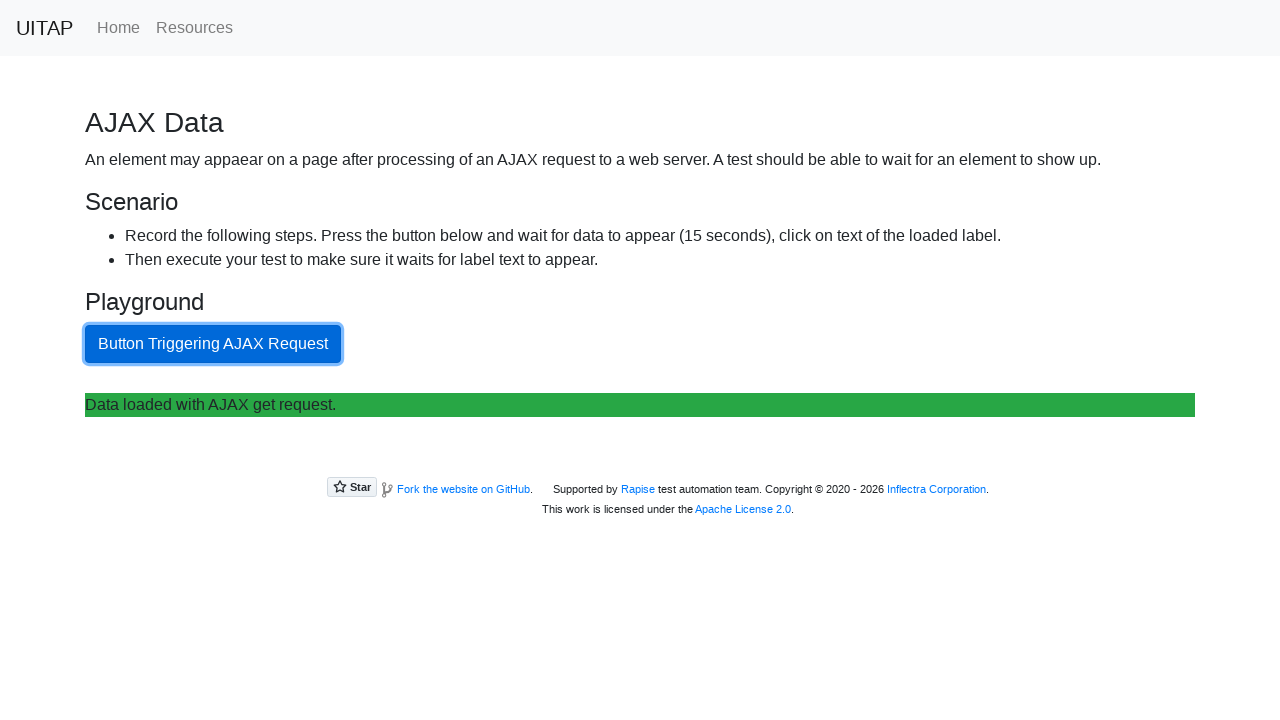